Tests that a button element has a specific class attribute value

Starting URL: https://demoqa.com/buttons

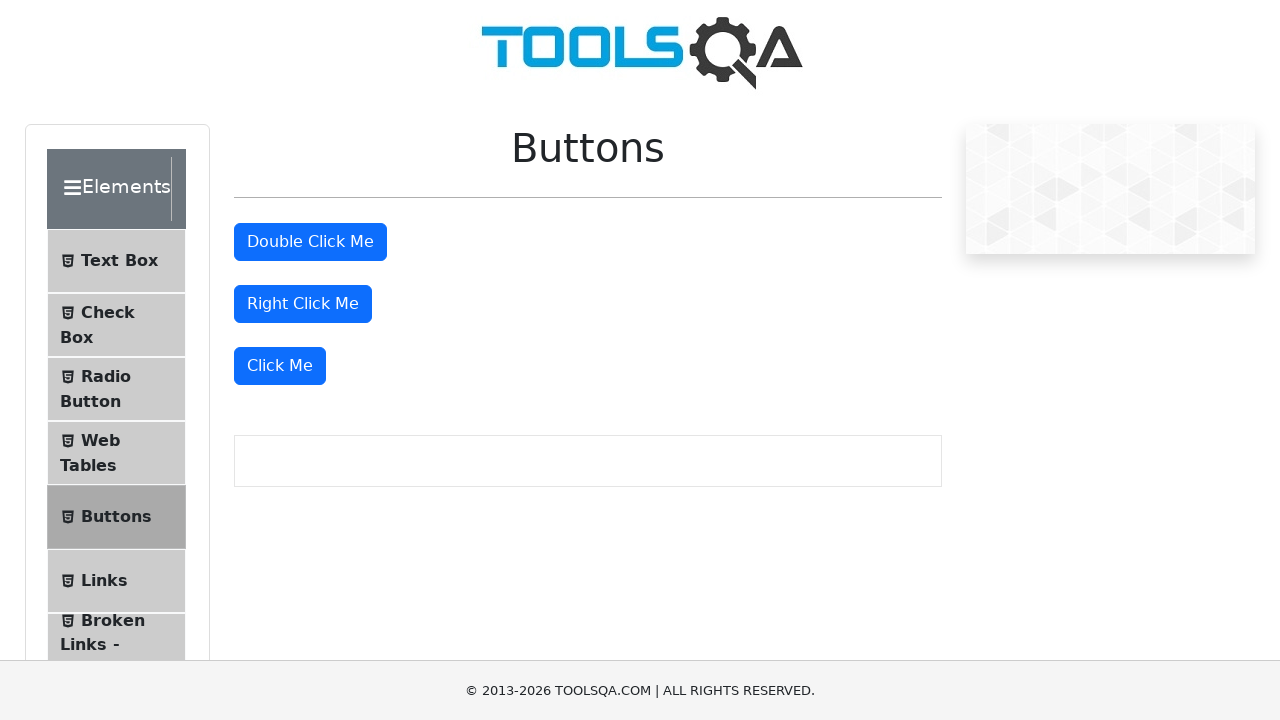

Navigated to https://demoqa.com/buttons
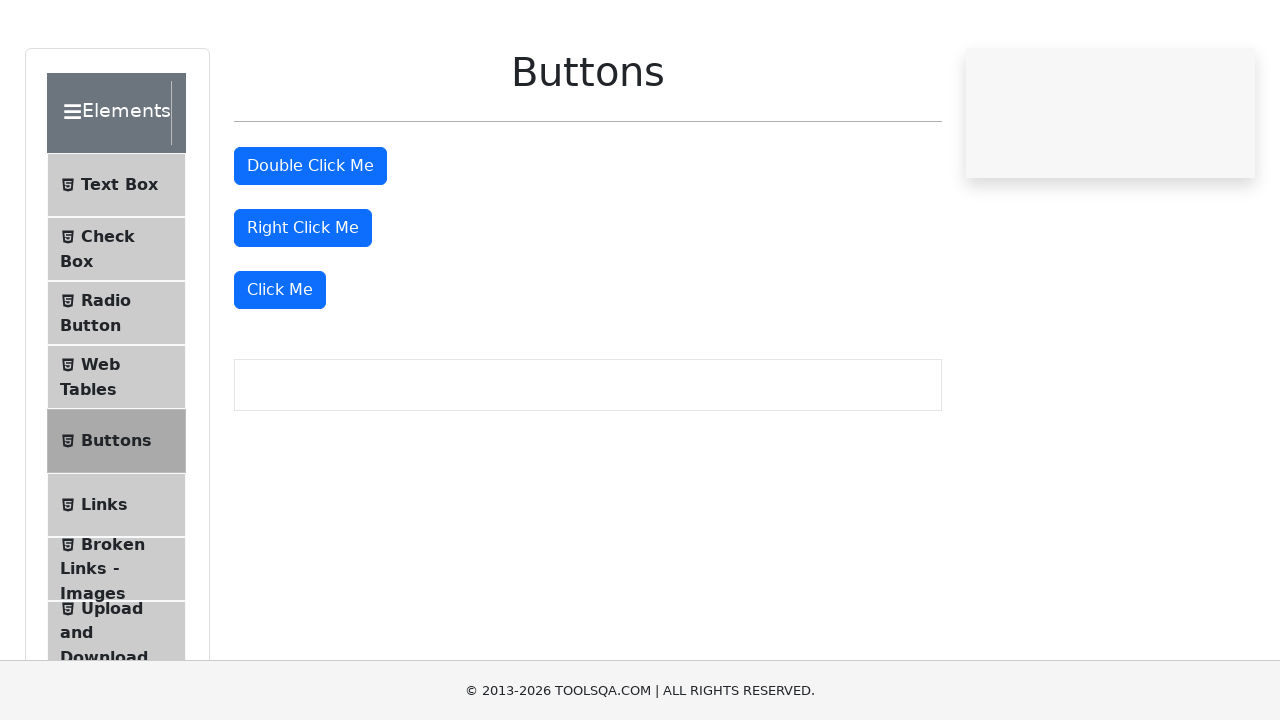

Located the button element with id 'doubleClickBtn'
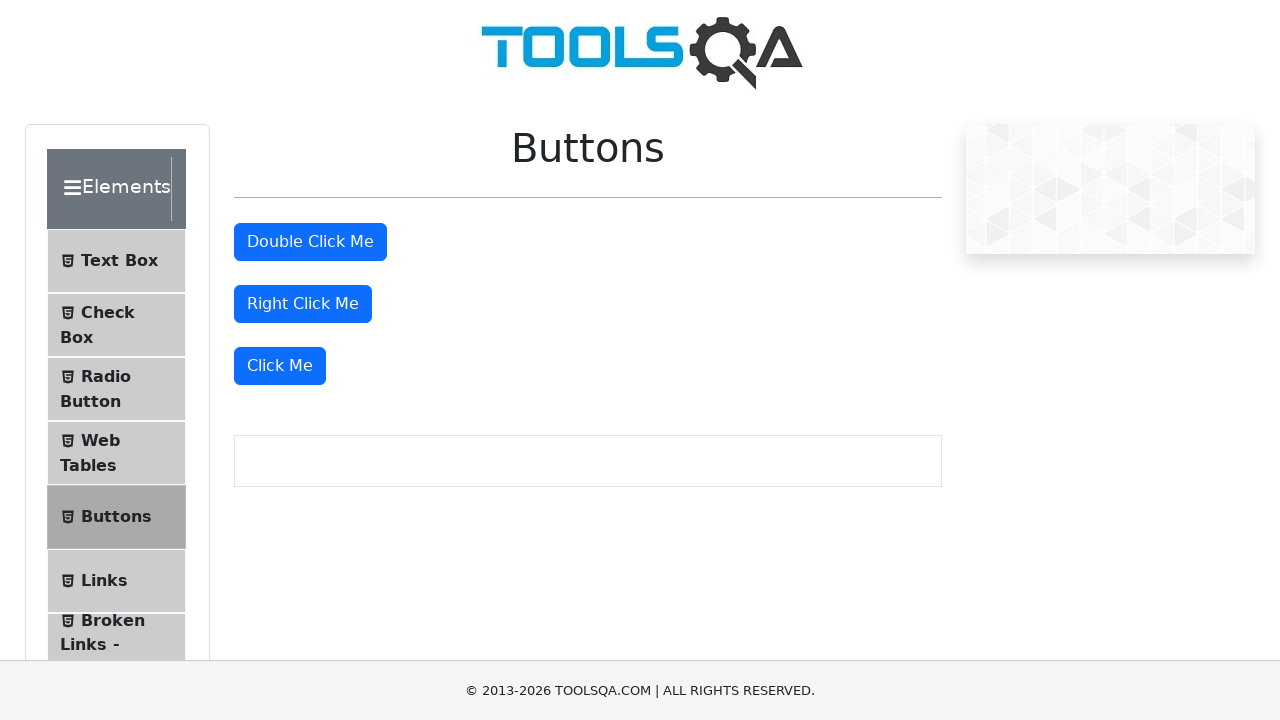

Verified button has class attribute value 'btn btn-primary'
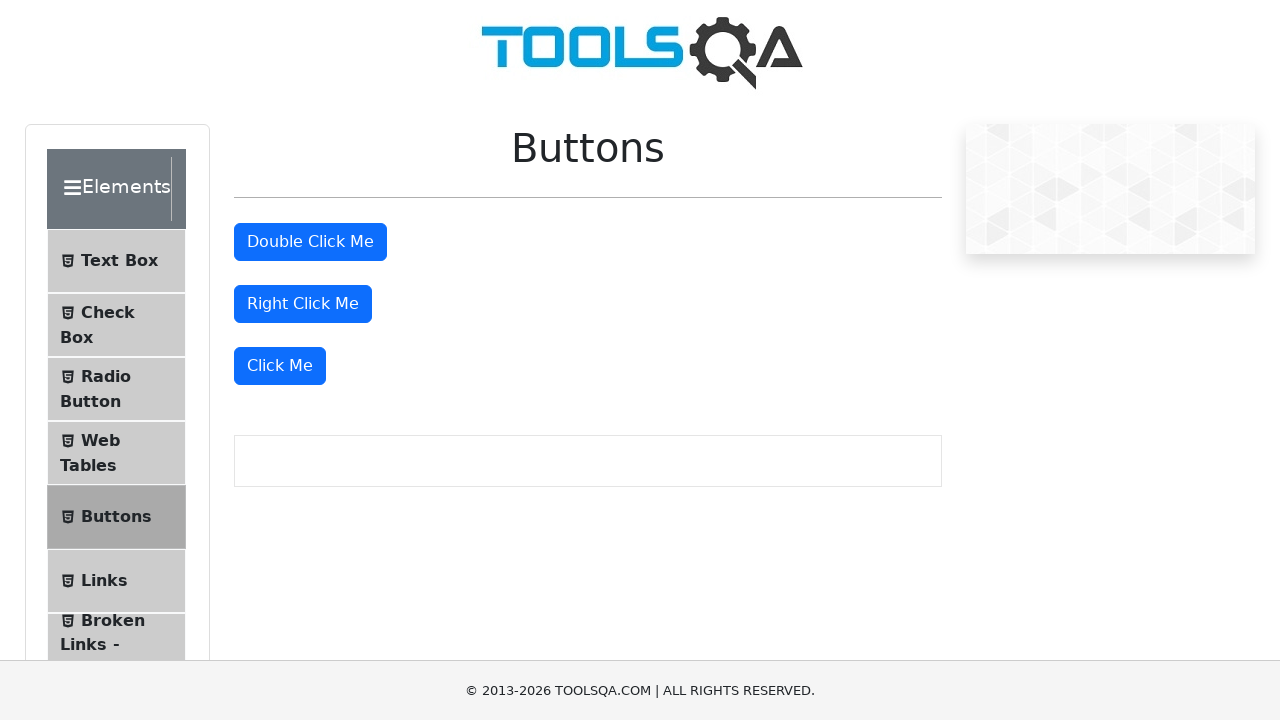

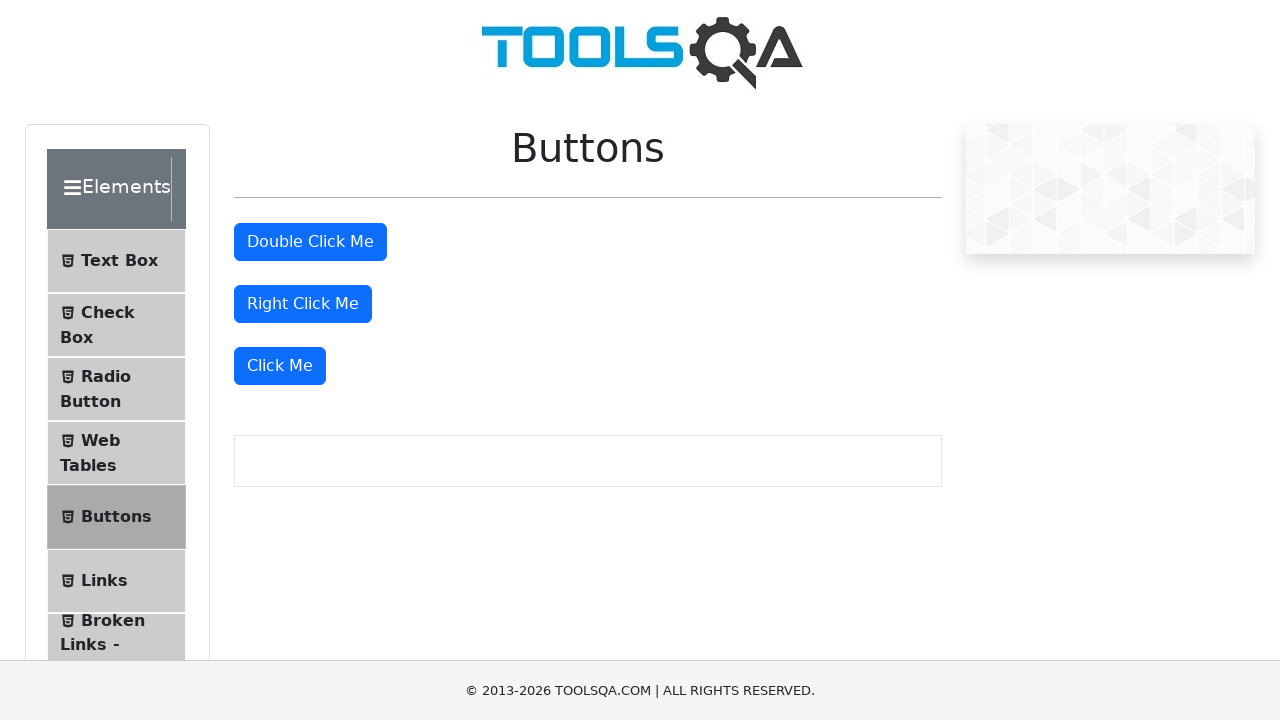